Tests dynamic loading functionality by clicking a Start button to initiate loading of a hidden element, waiting for it to appear, and verifying the "Hello World!" text is displayed

Starting URL: https://the-internet.herokuapp.com/dynamic_loading/1

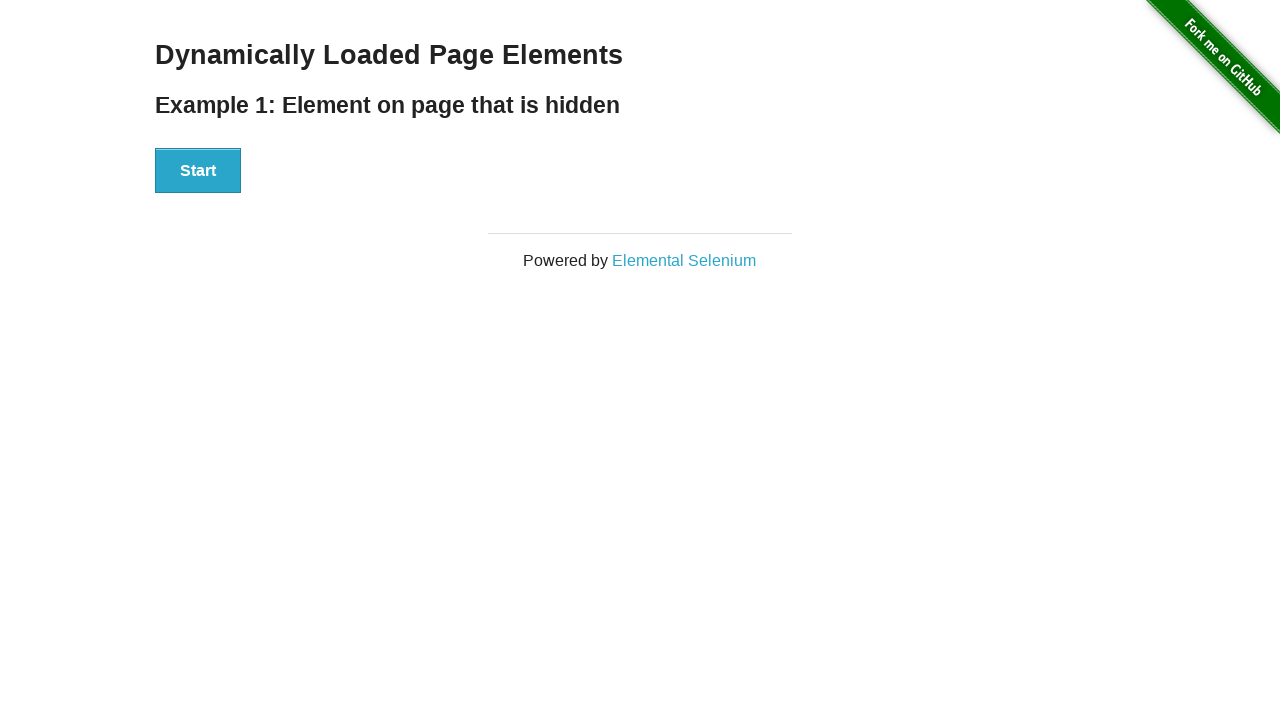

Clicked Start button to initiate dynamic loading at (198, 171) on button
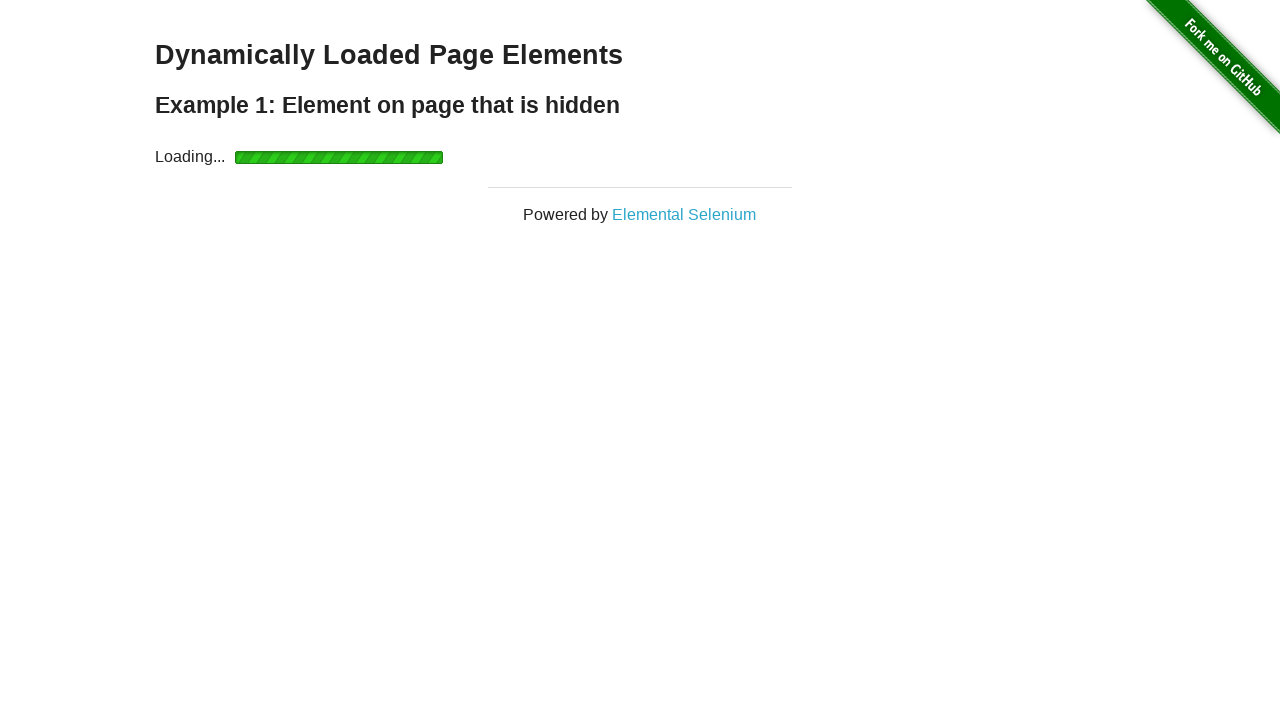

Waited for hidden element to load and appear
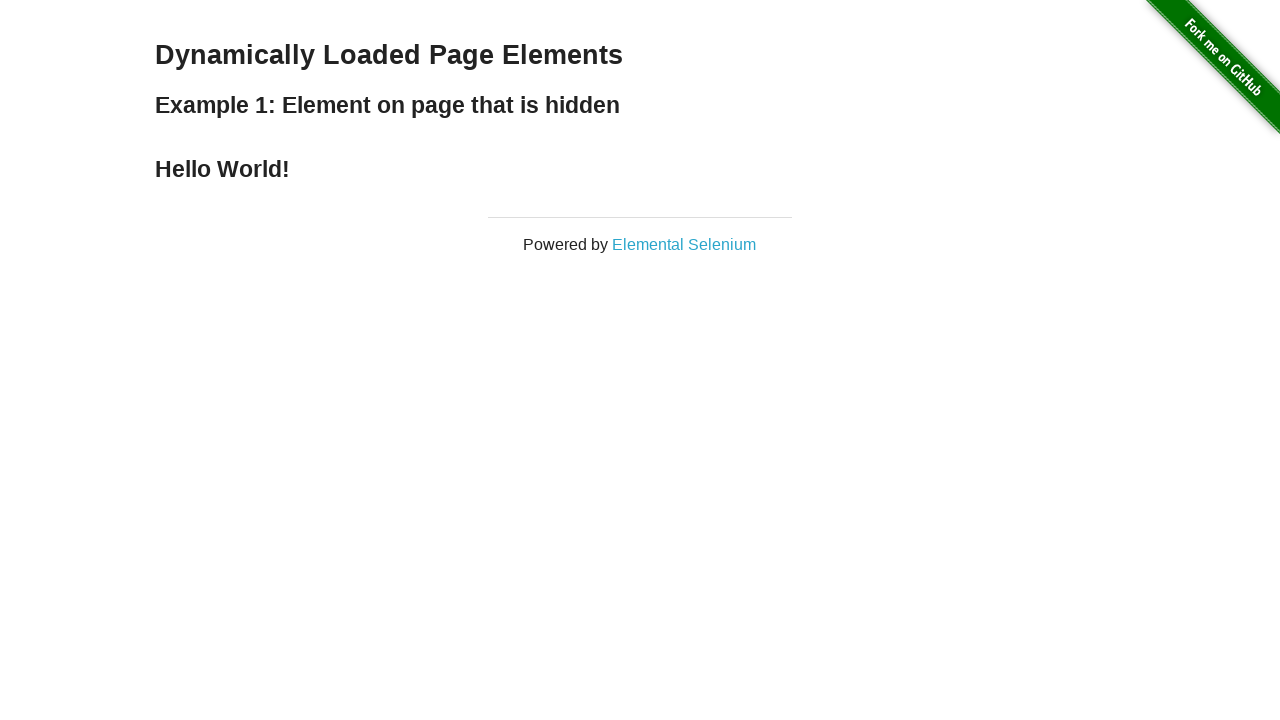

Clicked the finish element at (640, 169) on #finish
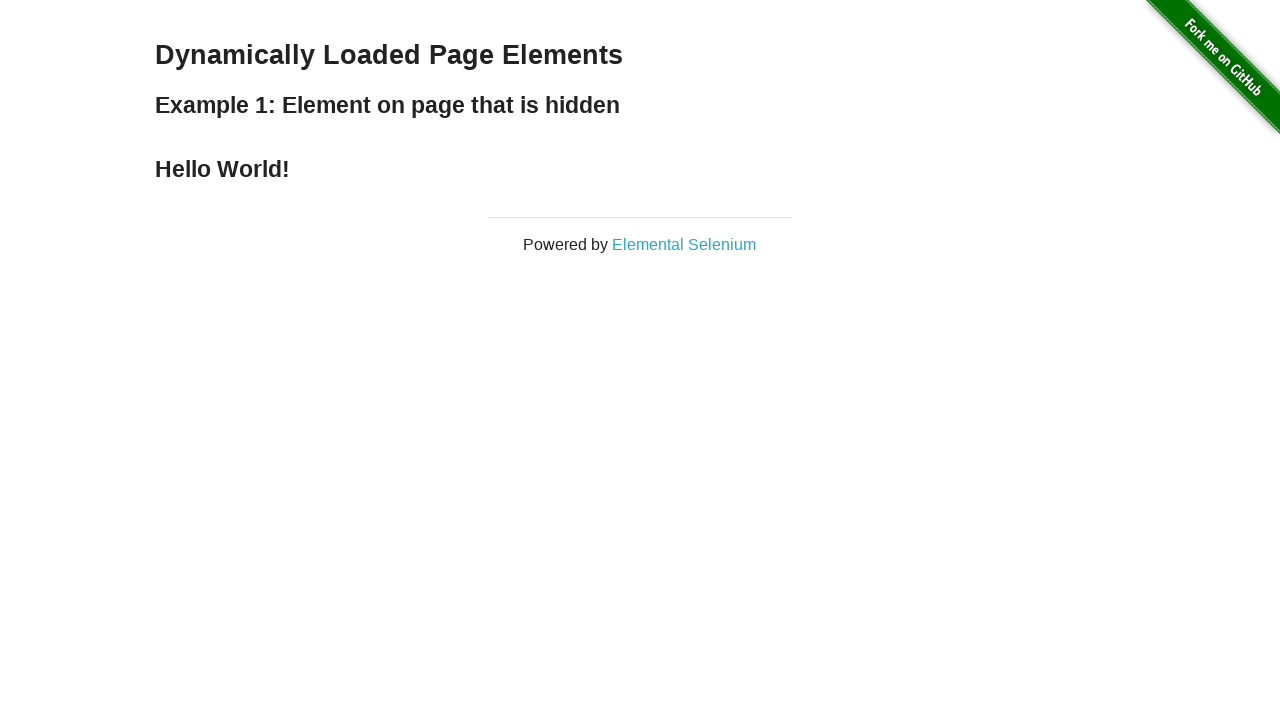

Verified 'Hello World!' text is displayed
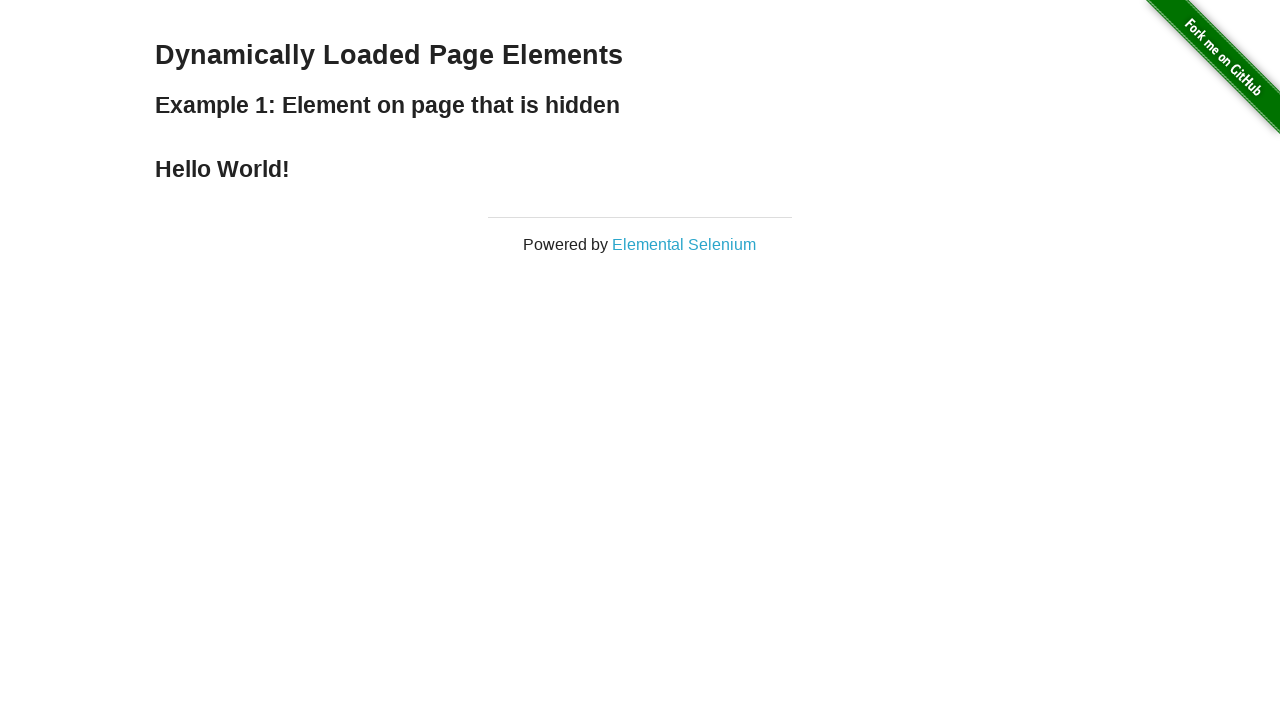

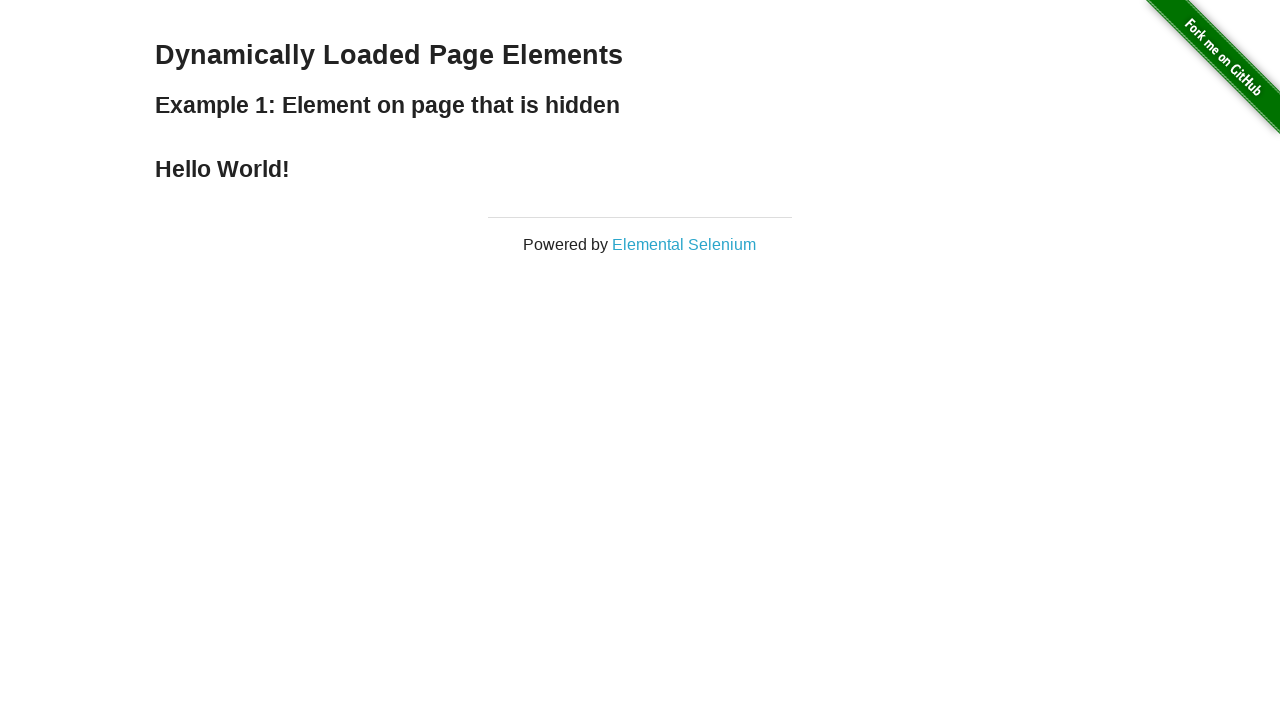